Fills out a Falencias (Bankruptcy) certificate request form on the São Paulo court website for a natural person (Pessoa Física)

Starting URL: https://esaj.tjsp.jus.br/sco/abrirCadastro.do

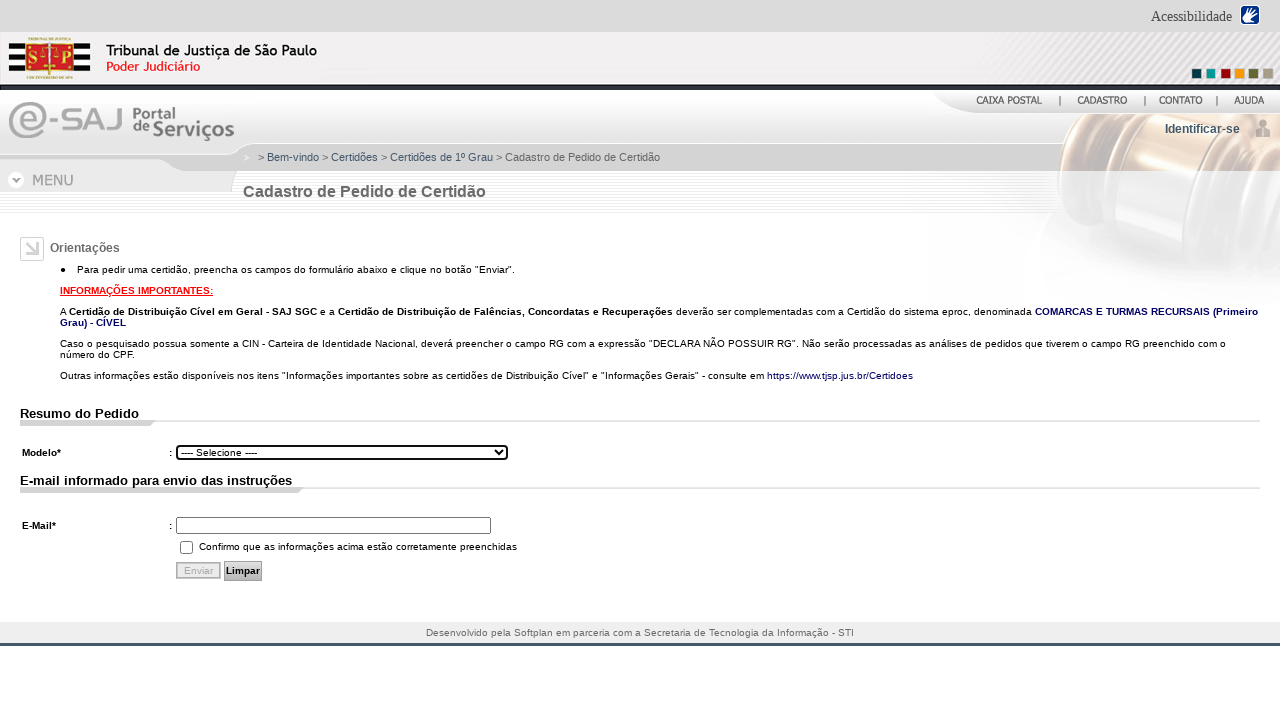

Navigated to São Paulo court Falencias certificate request form
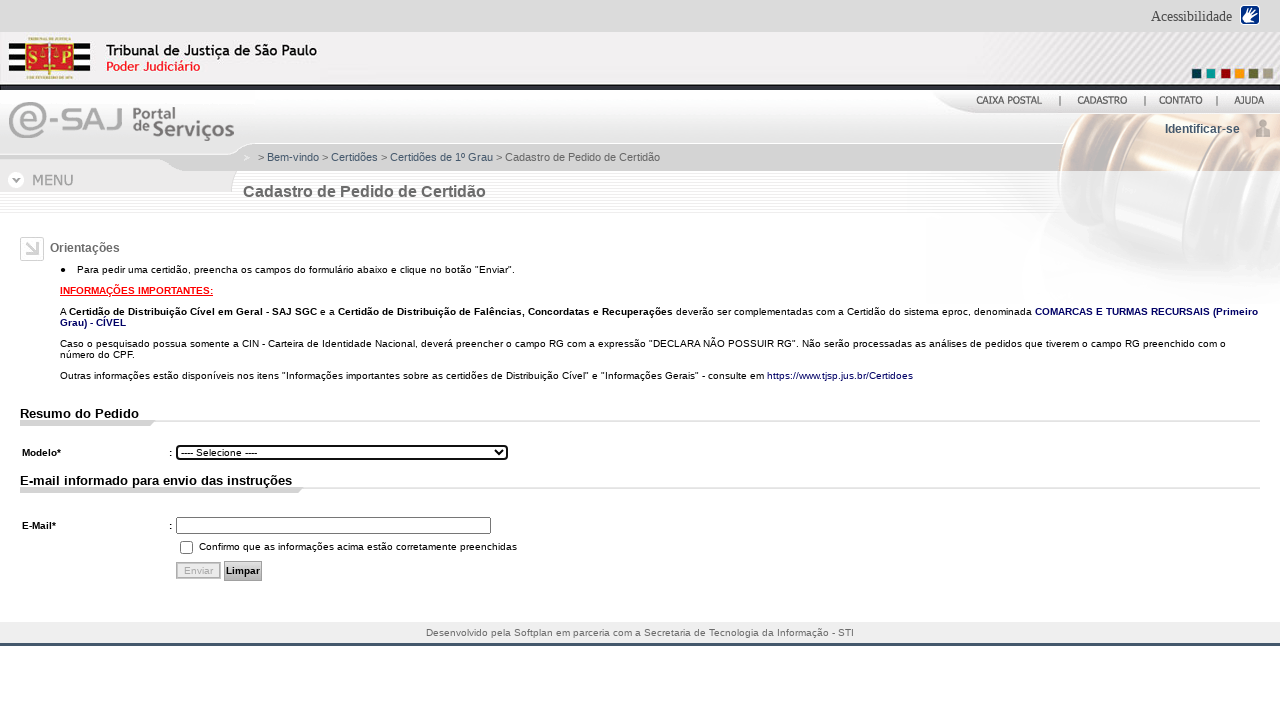

Selected Falencias (Bankruptcy) certificate type on #cdModelo
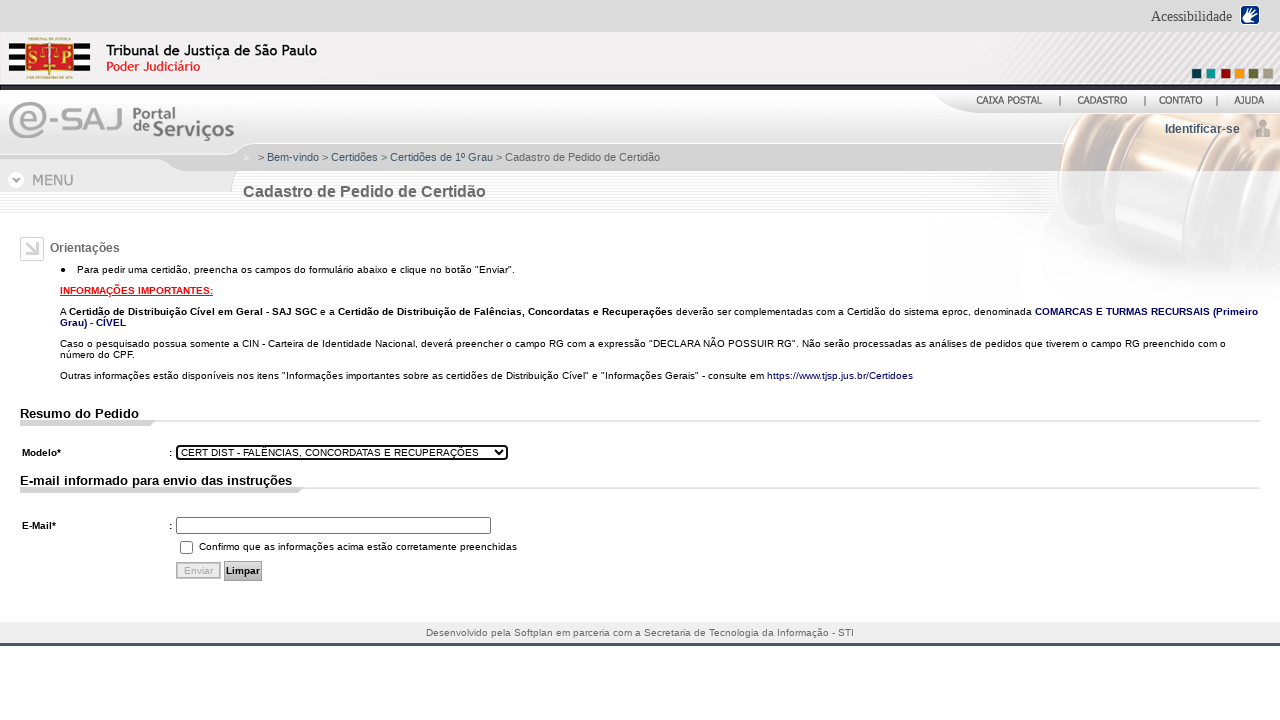

Selected Pessoa Física (natural person) option at (188, 474) on #tpPessoaF
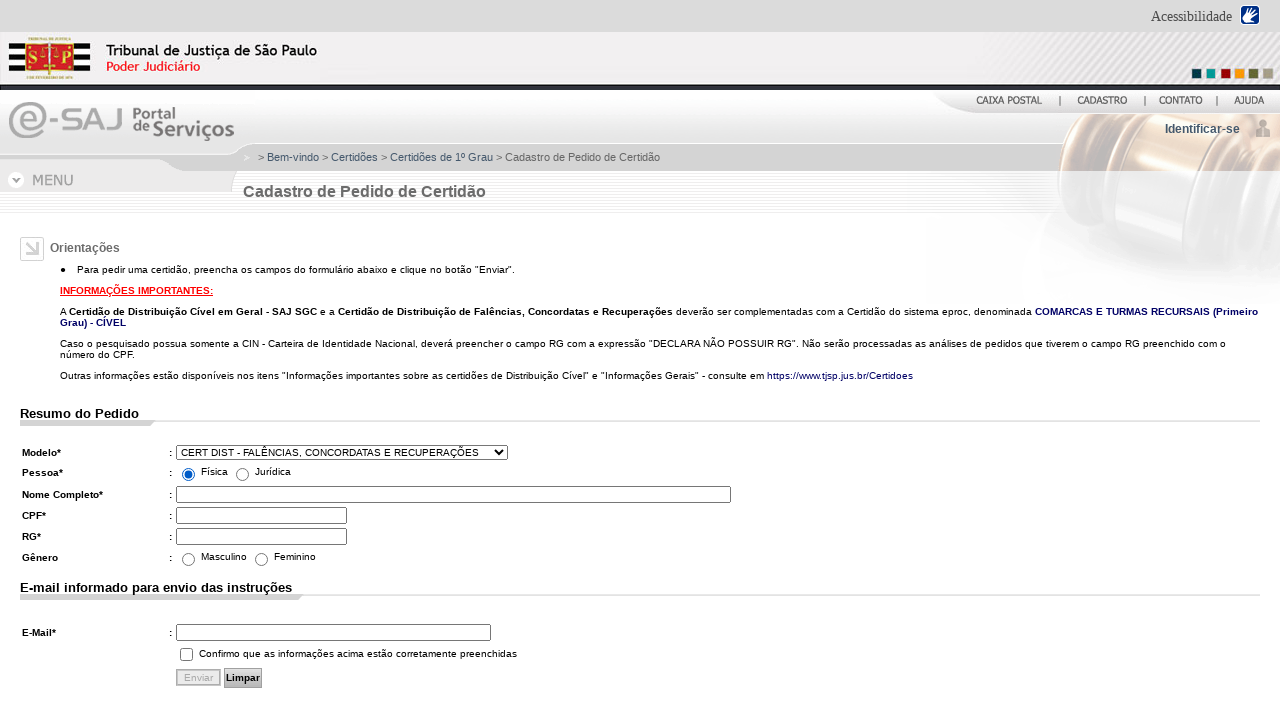

Selected Male gender at (188, 474) on xpath=//fieldset//span[1]/label/input
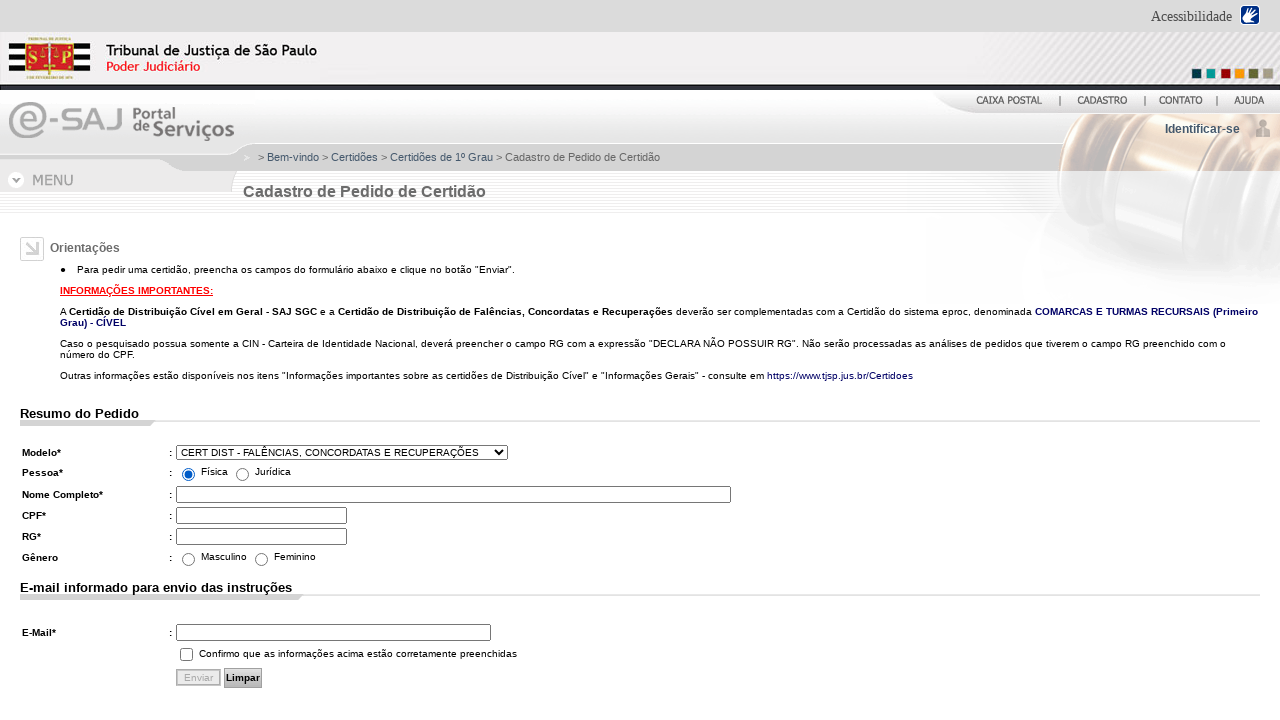

Entered name: João Carlos Silva on #nmCadastroF
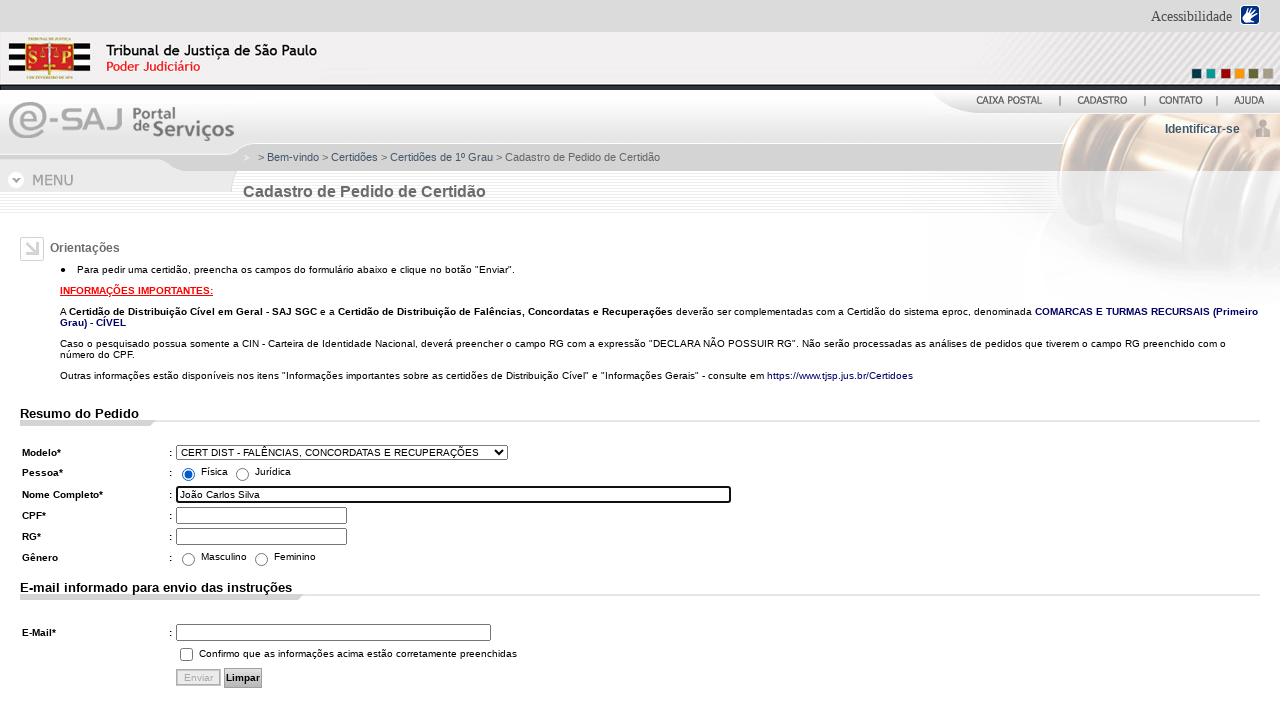

Entered RG (ID number): 45.678.901-2 on #identity\.nuRgFormatado
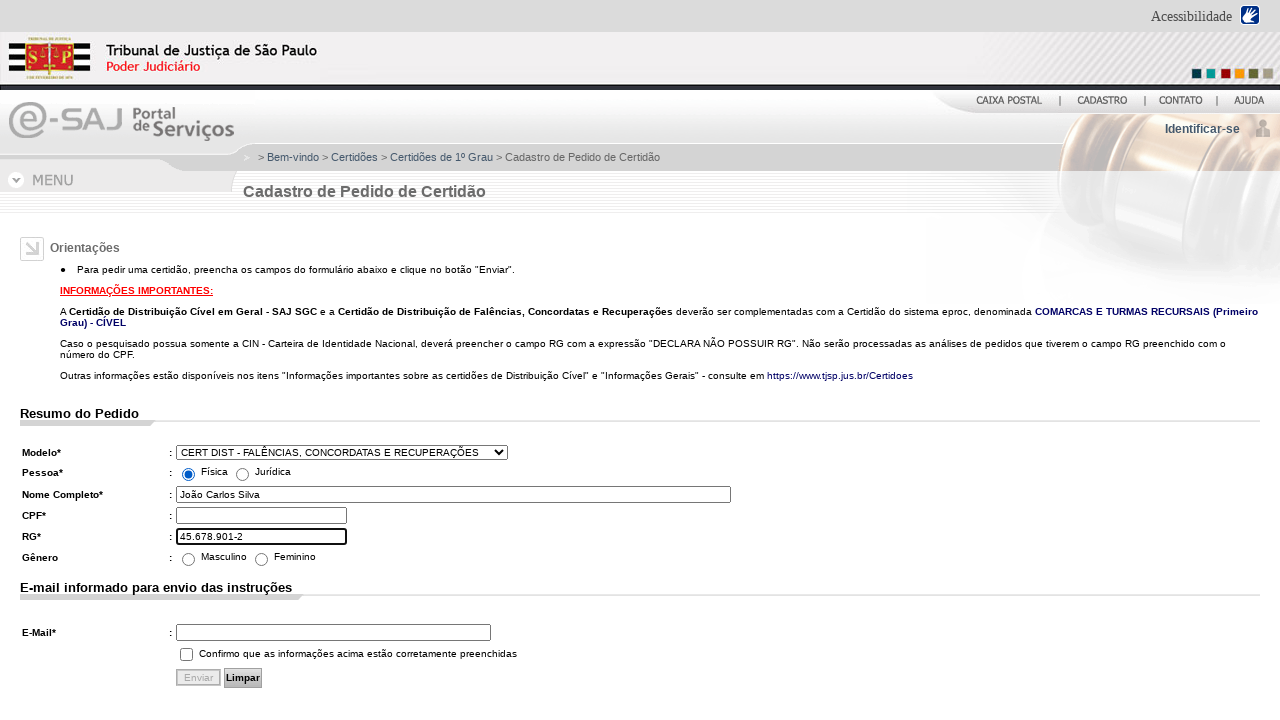

Entered CPF (tax ID): 123.456.789-00 on #identity\.nuCpfFormatado
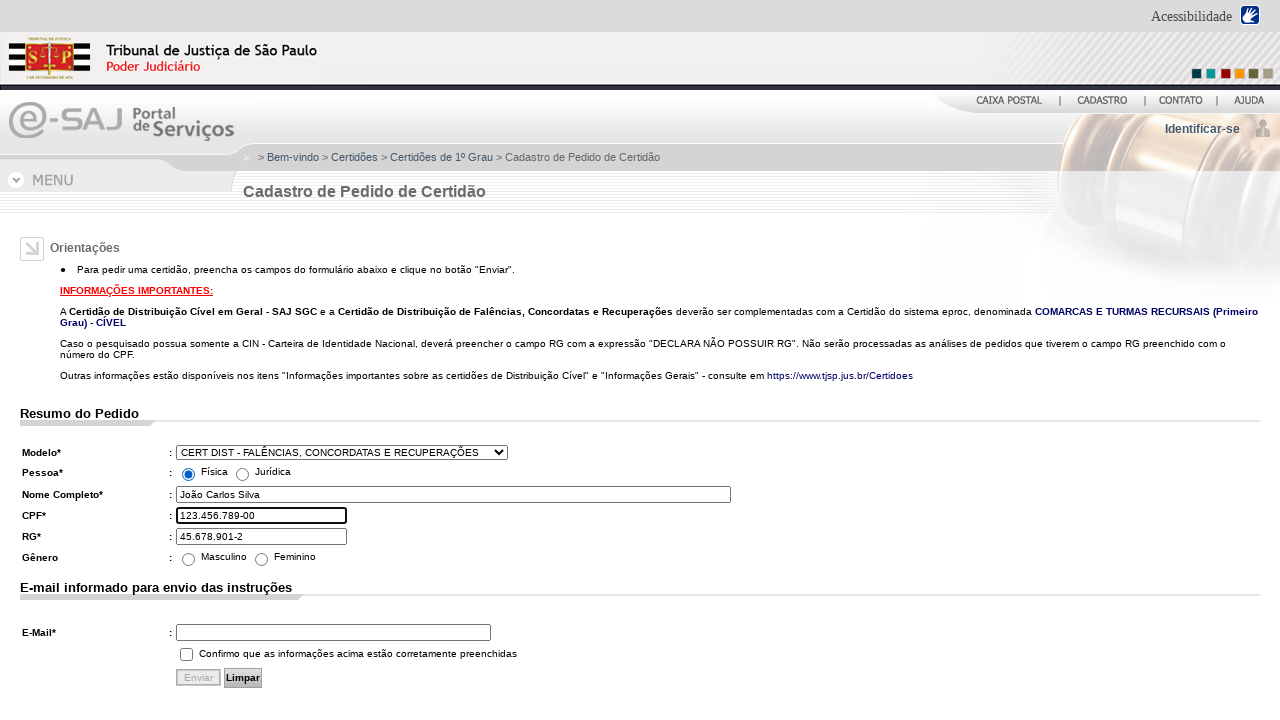

Entered email: joao.silva@email.com.br on #identity\.solicitante\.deEmail
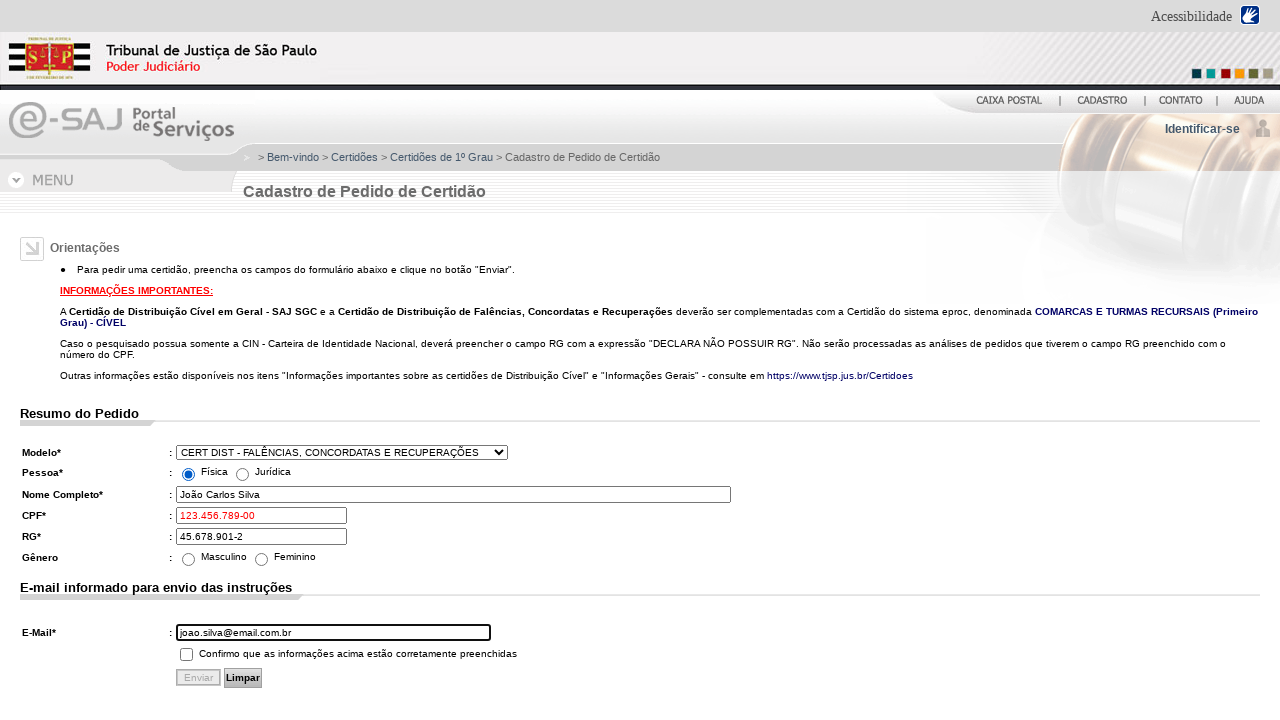

Checked confirmation checkbox at (186, 654) on #confirmacaoInformacoes
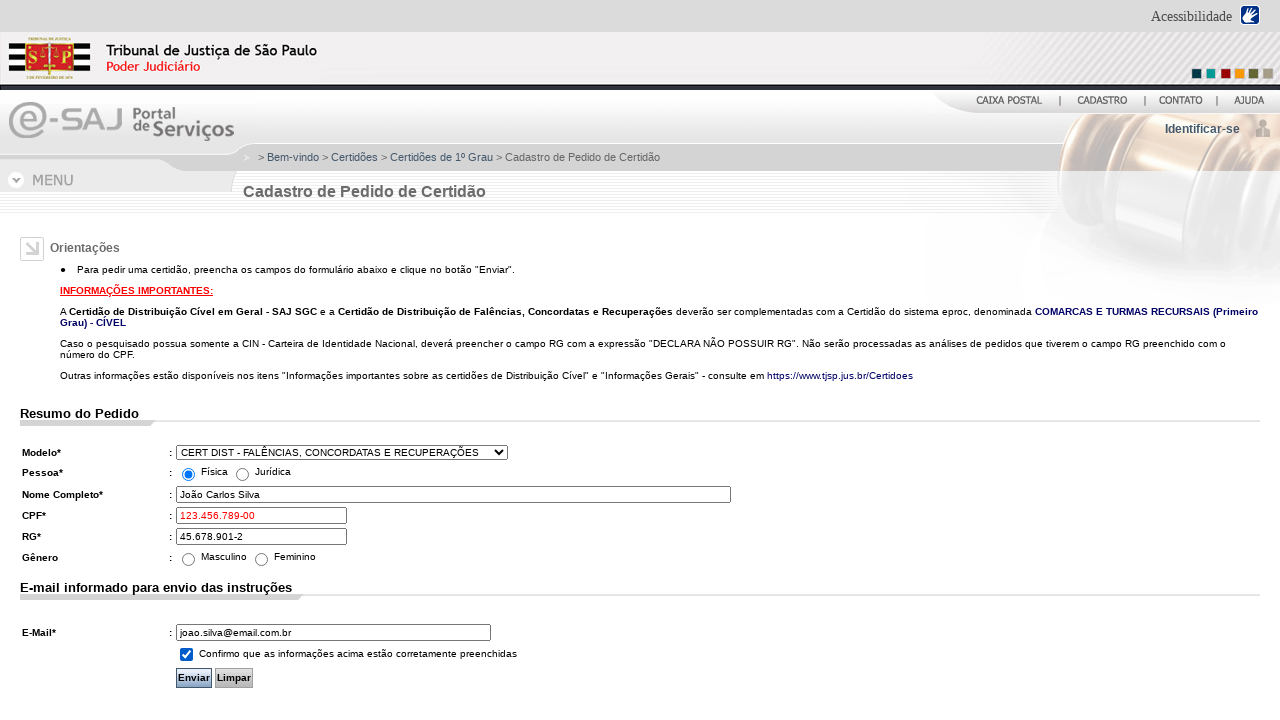

Clicked submit button to send Falencias certificate request at (194, 678) on #pbEnviar
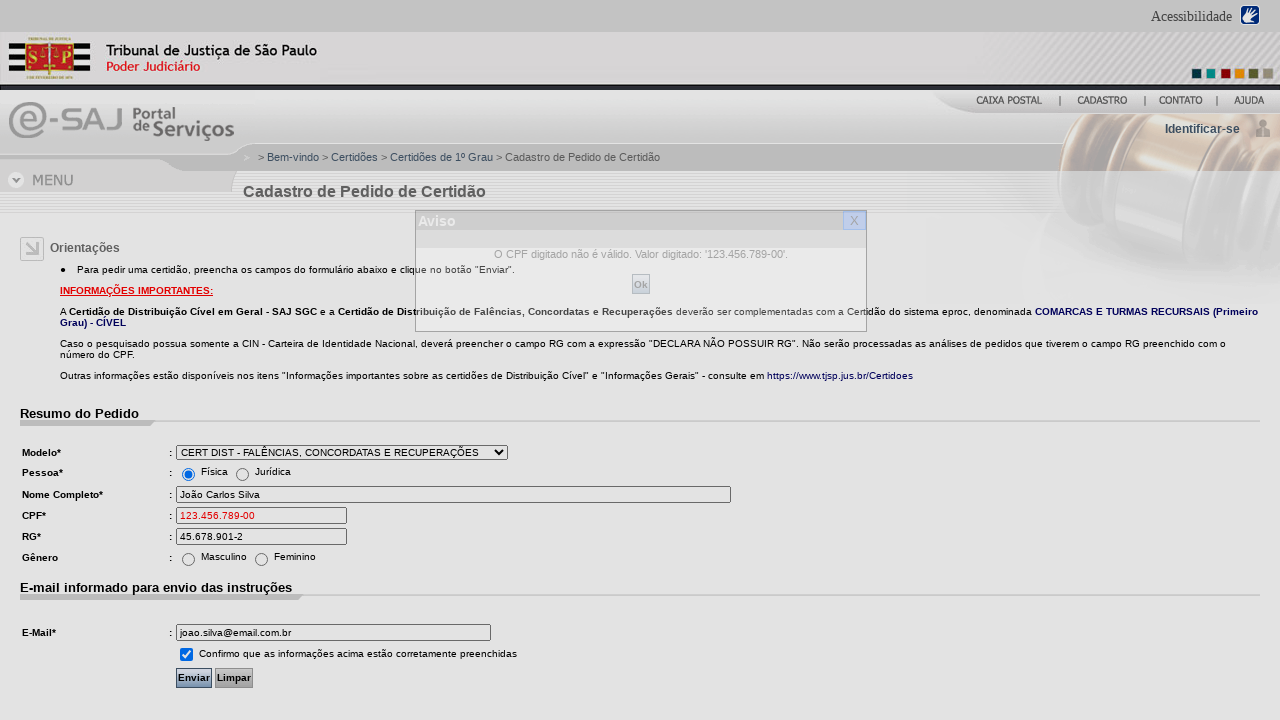

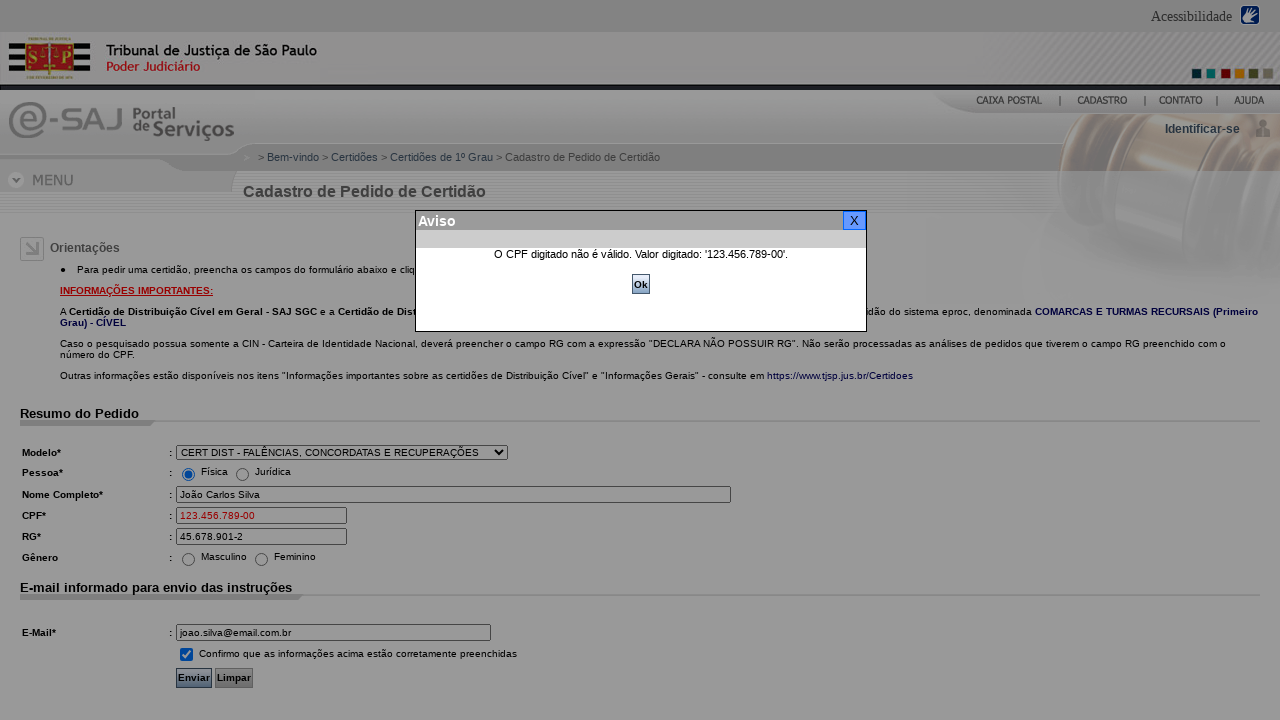